Tests opening multiple navigation links in new browser tabs by clicking on Downloads, Documentation, Projects, Support, and Blog menu items on the Selenium website, then switches through all opened tabs.

Starting URL: https://www.selenium.dev/

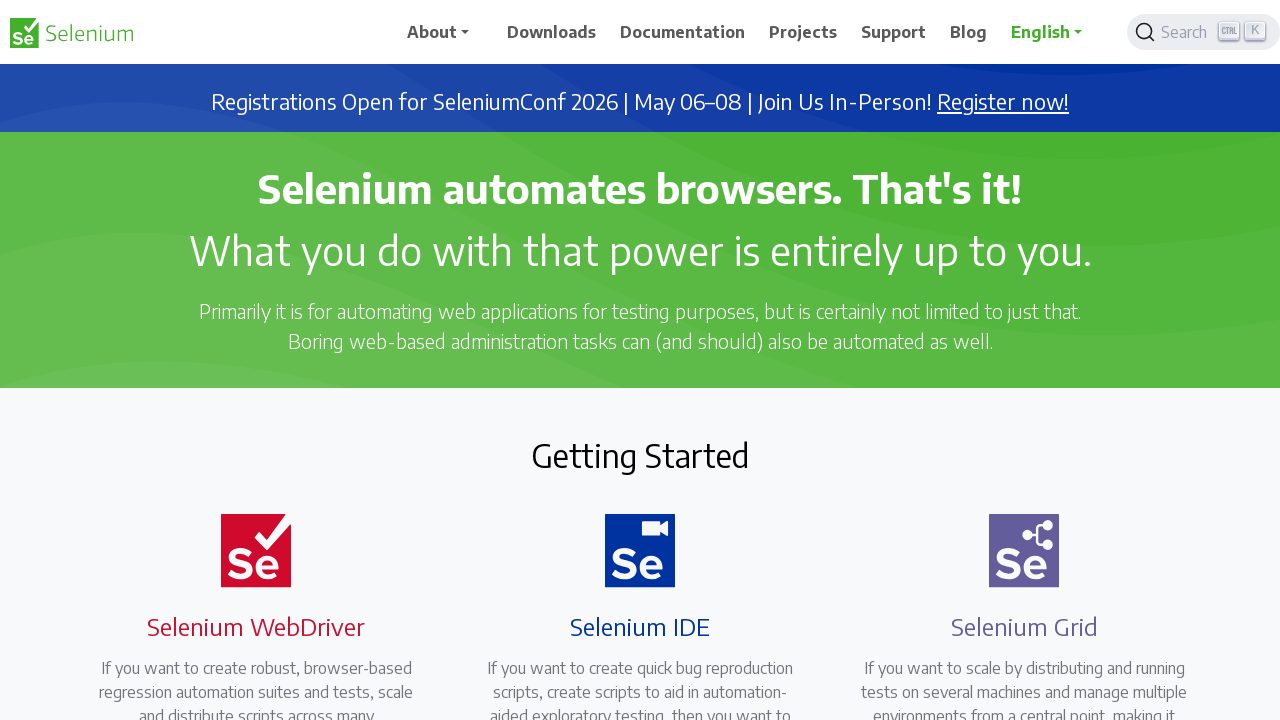

Middle-clicked Downloads menu item to open in new tab at (552, 32) on //span[text()='Downloads']
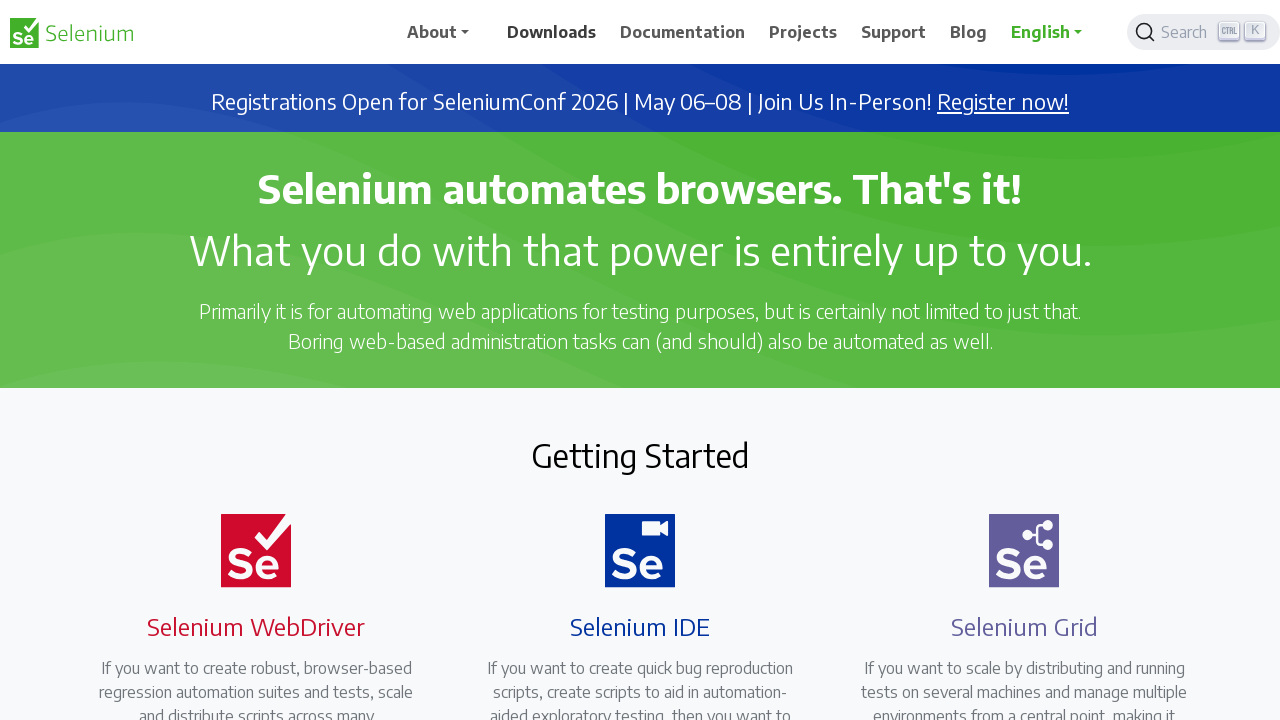

Waited 2 seconds for Downloads tab to load
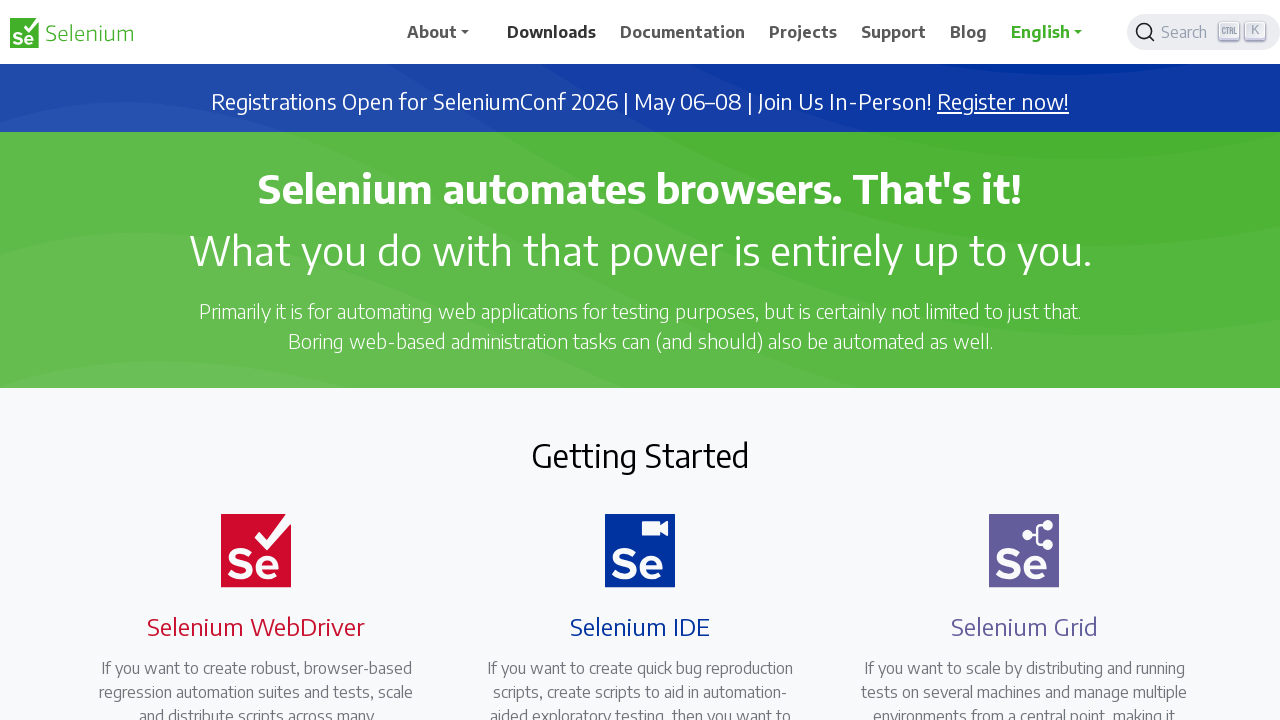

Middle-clicked Documentation menu item to open in new tab at (683, 32) on //span[text()='Documentation']
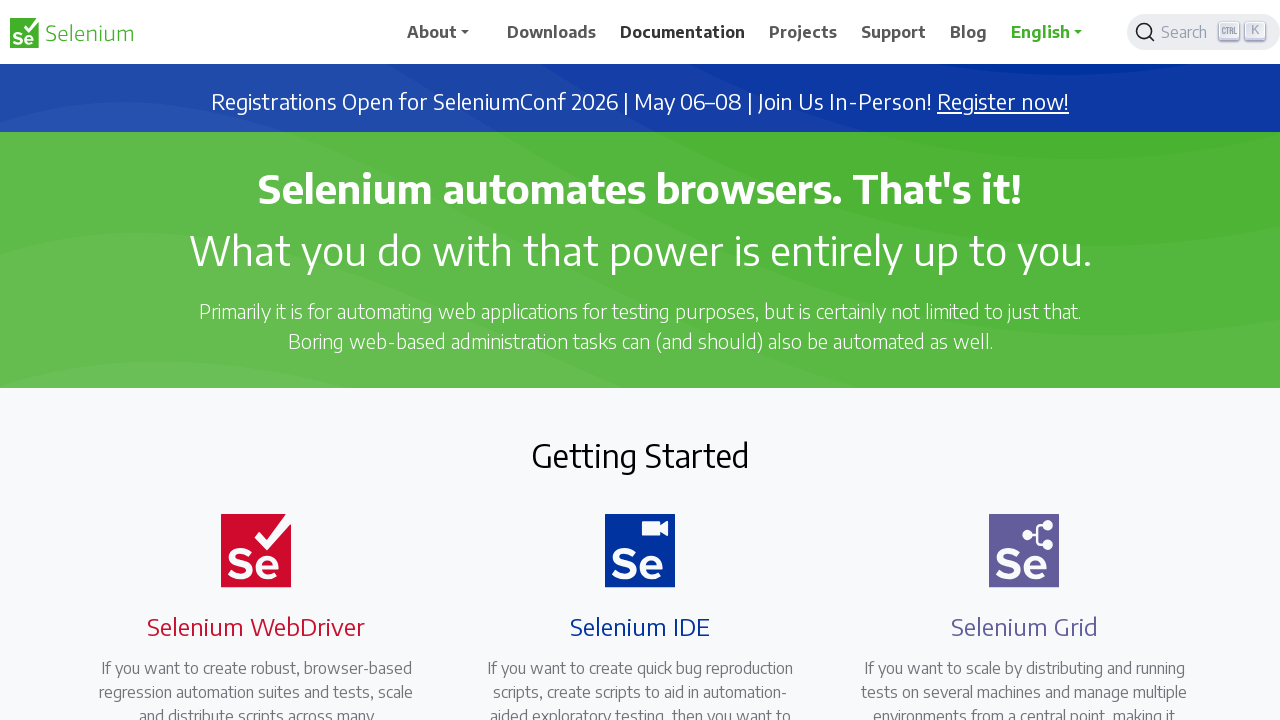

Waited 2 seconds for Documentation tab to load
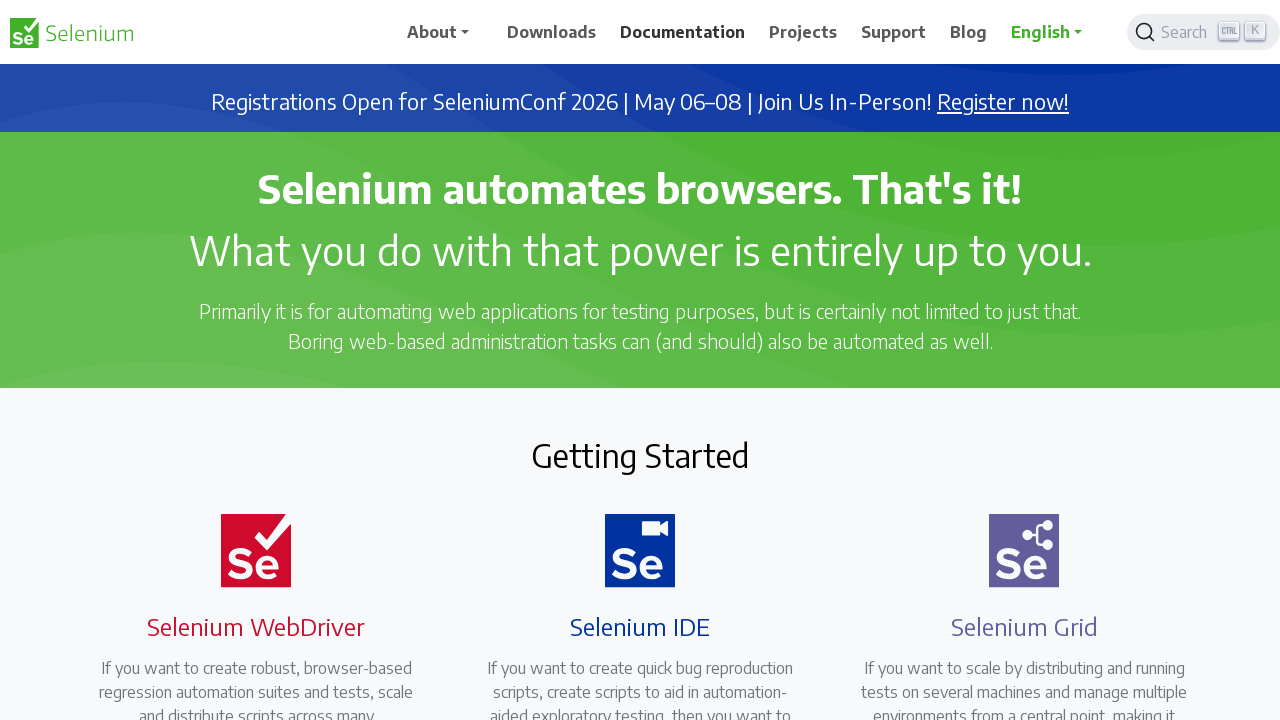

Middle-clicked Projects menu item to open in new tab at (803, 32) on //span[text()='Projects']
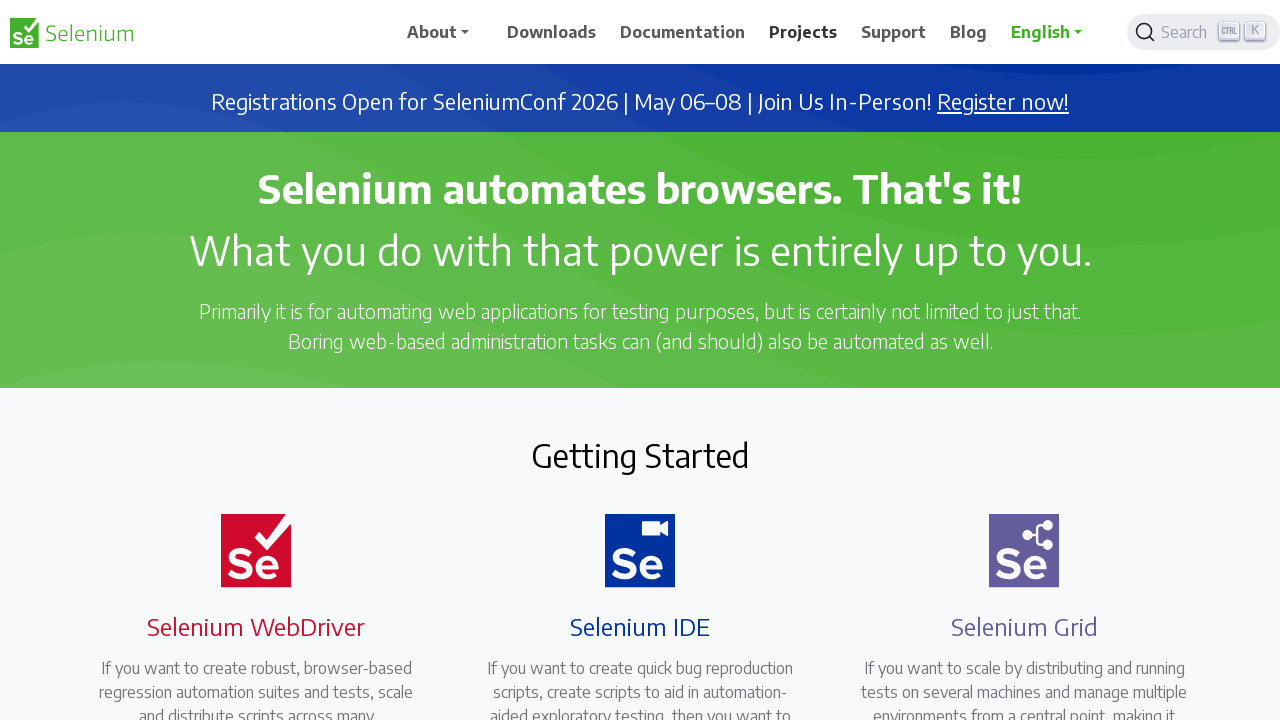

Waited 2 seconds for Projects tab to load
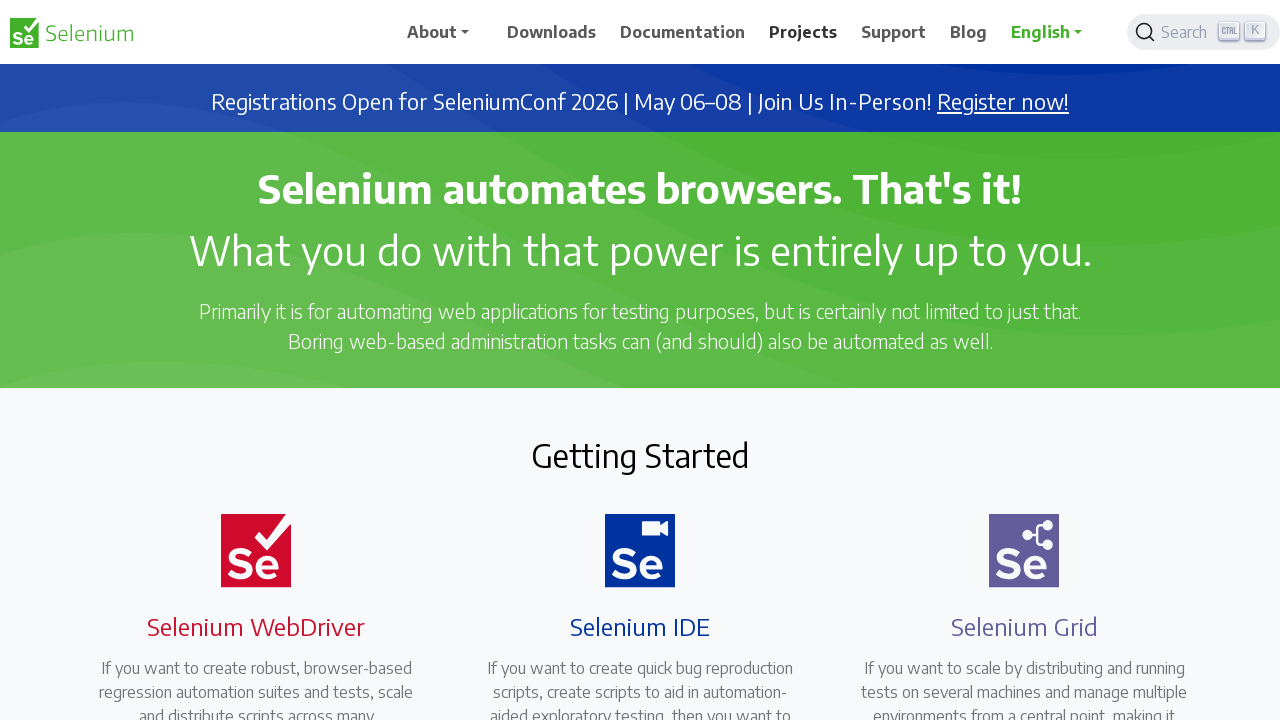

Middle-clicked Support menu item to open in new tab at (894, 32) on //span[text()='Support']
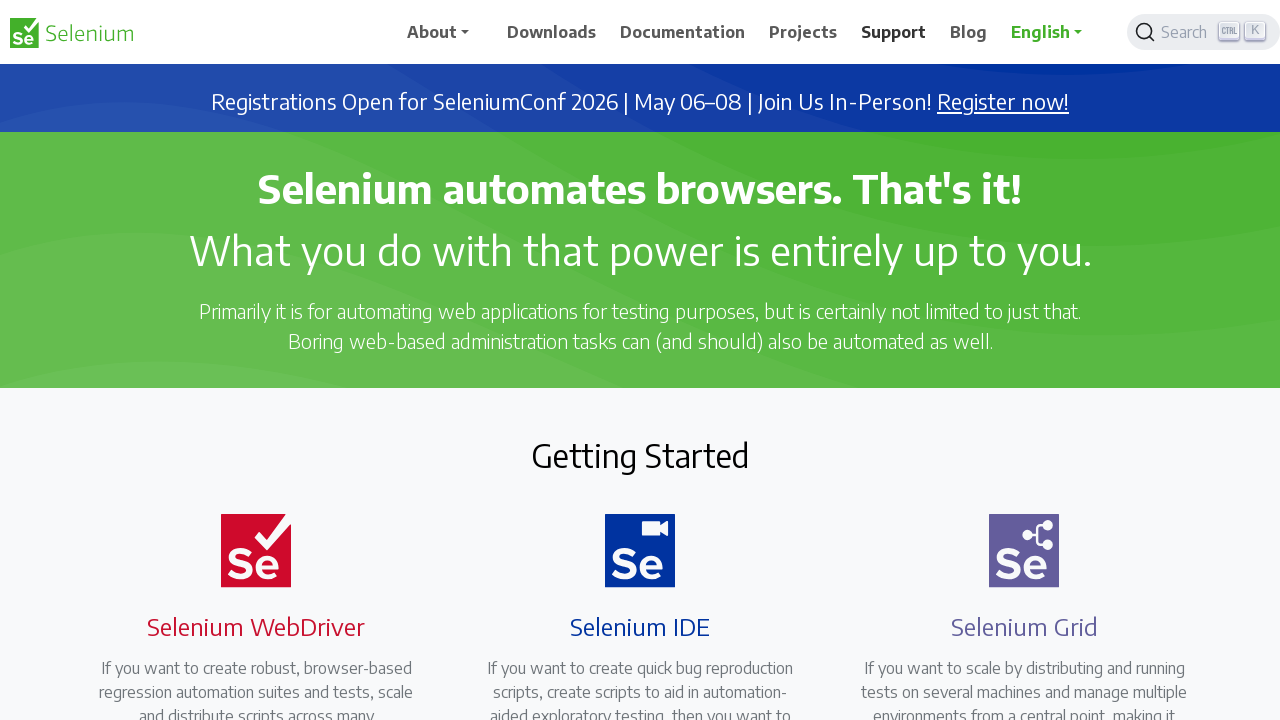

Waited 2 seconds for Support tab to load
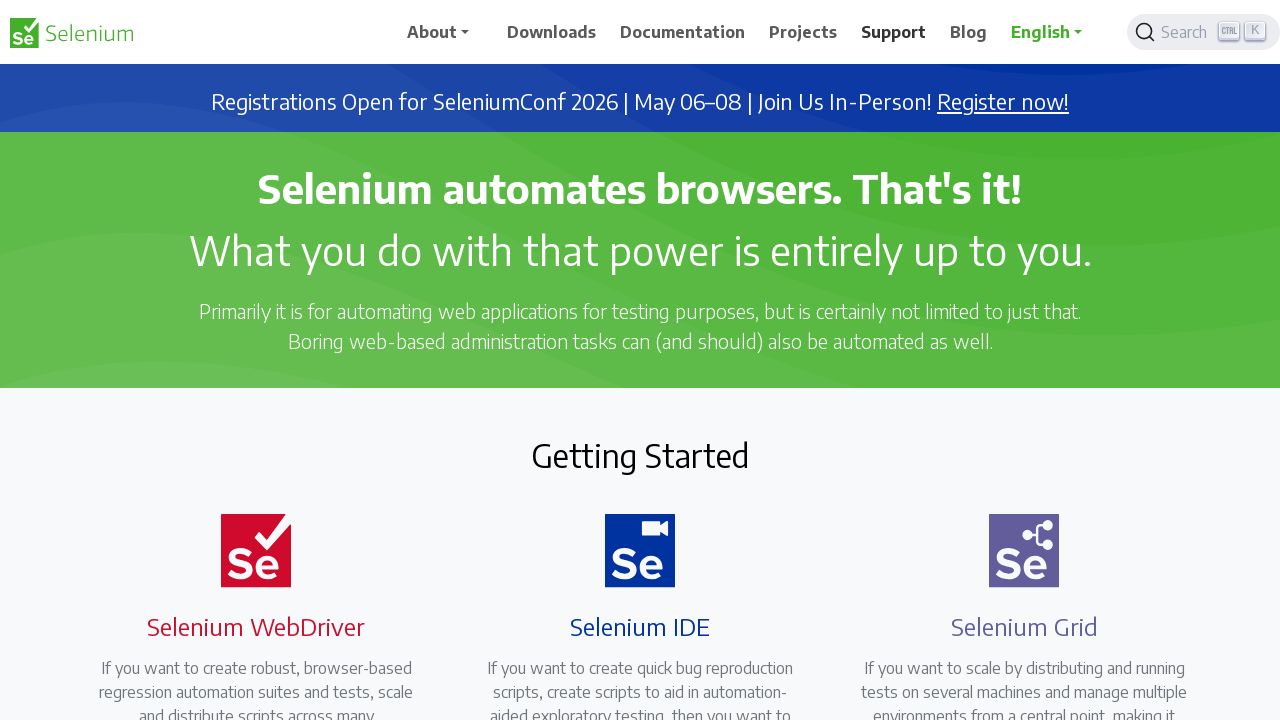

Middle-clicked Blog menu item to open in new tab at (969, 32) on //span[text()='Blog']
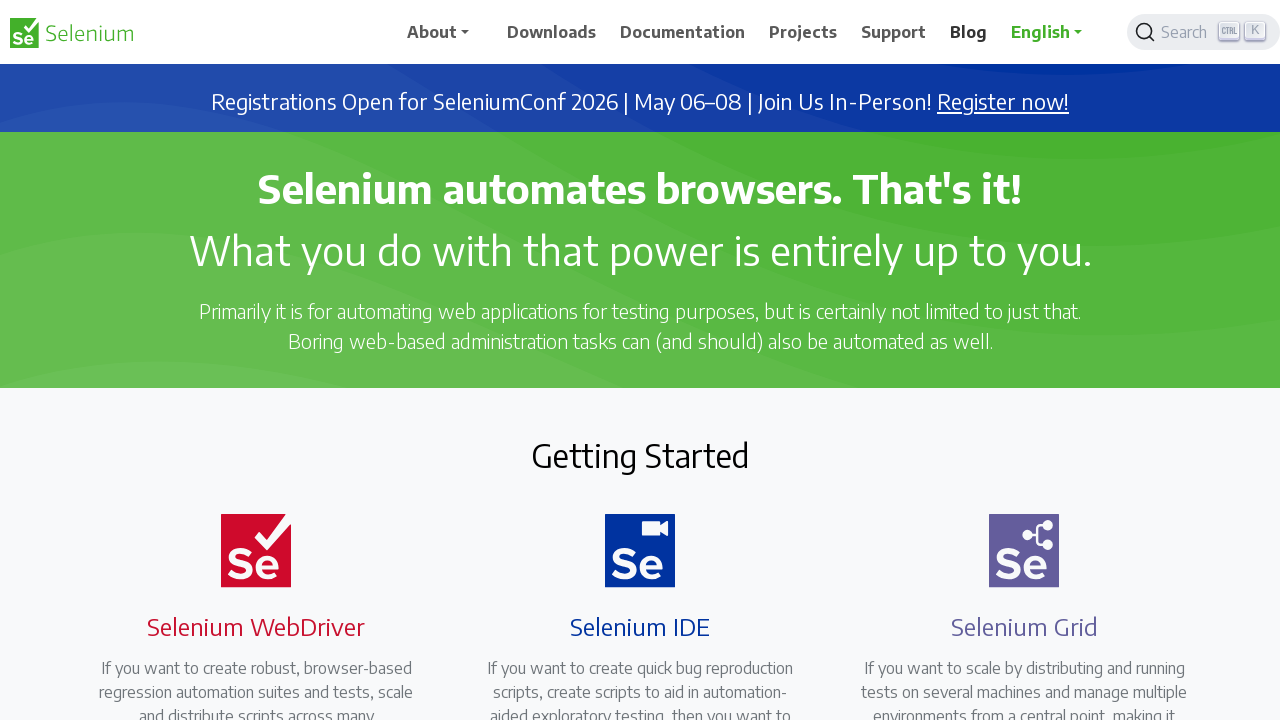

Waited 2 seconds for Blog tab to load
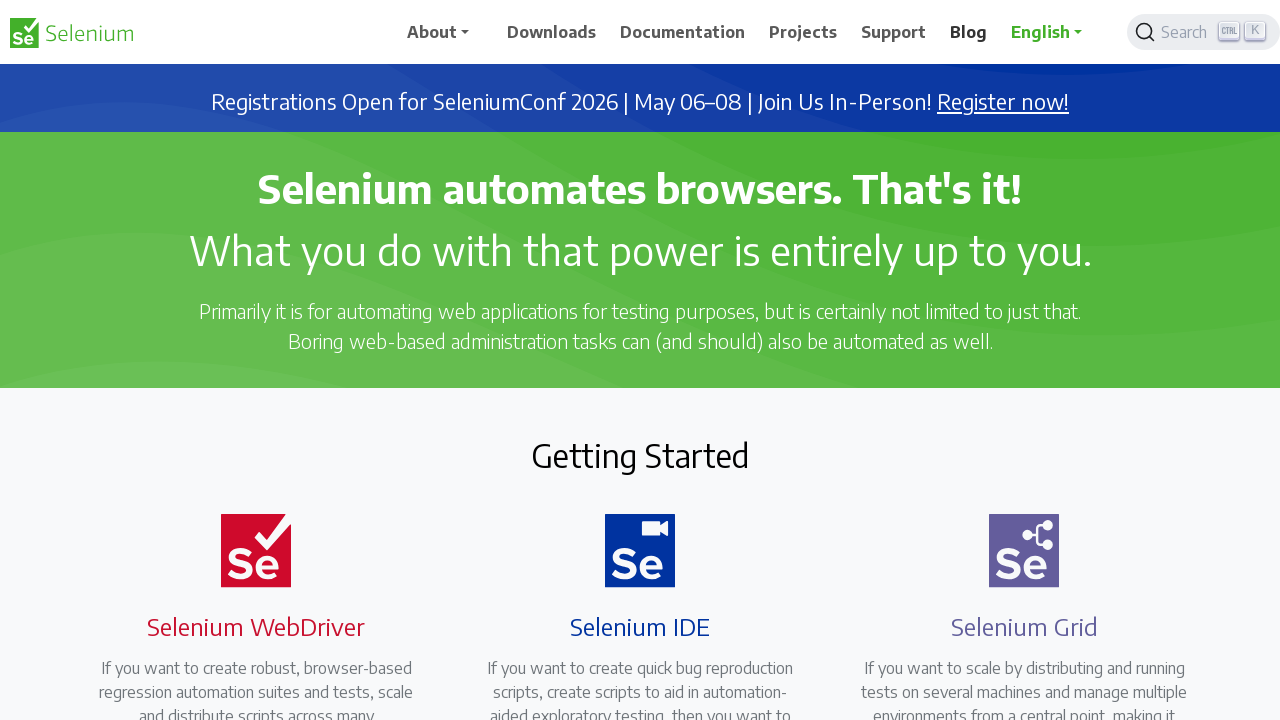

Switched to and brought tab to front
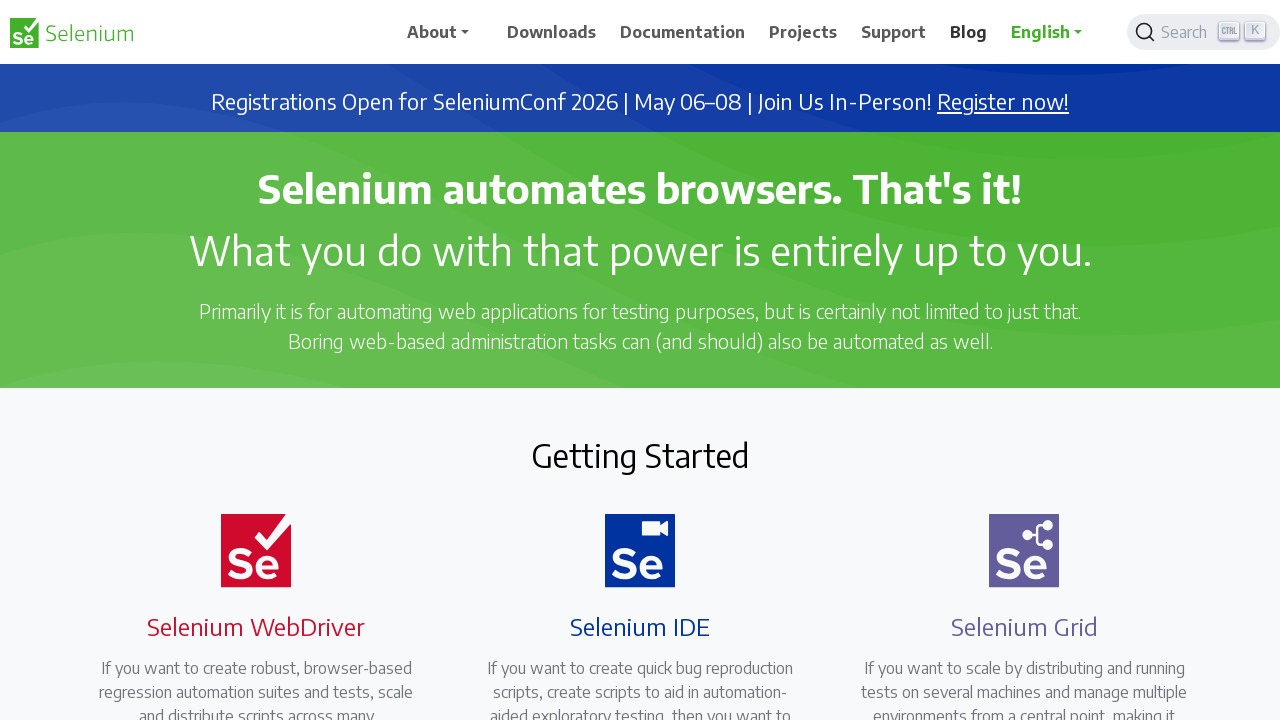

Switched to and brought tab to front
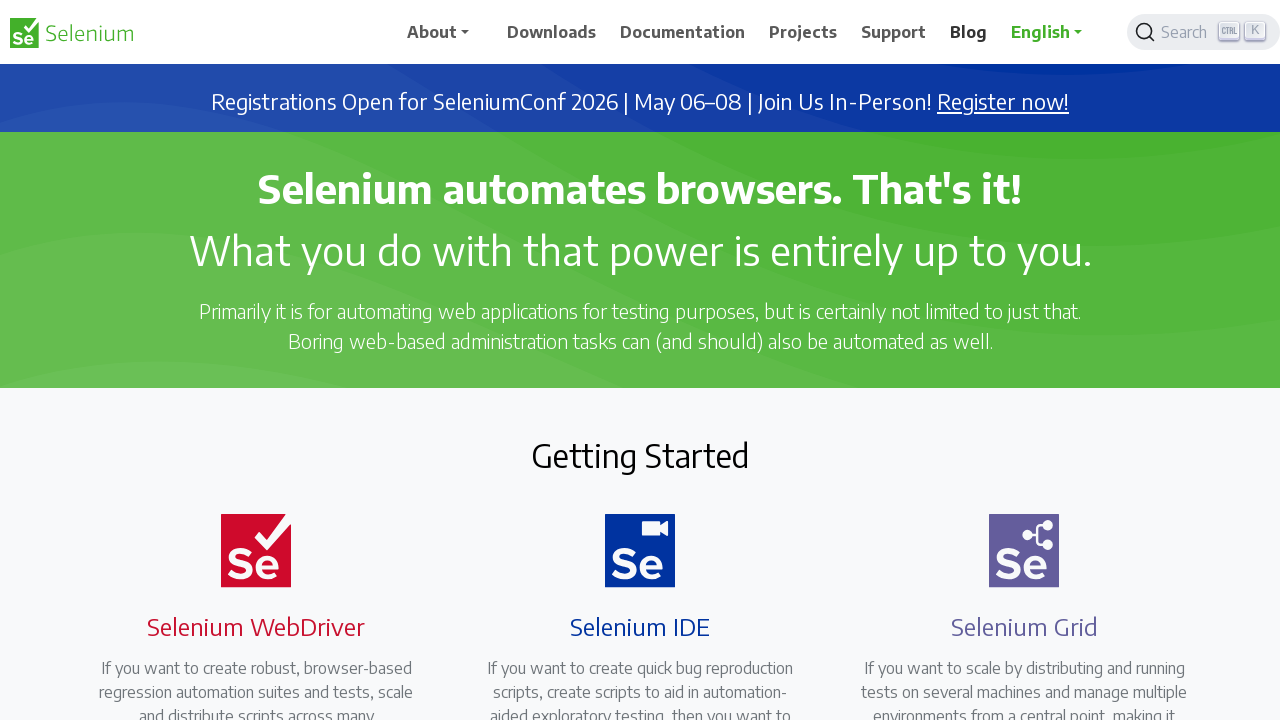

Switched to and brought tab to front
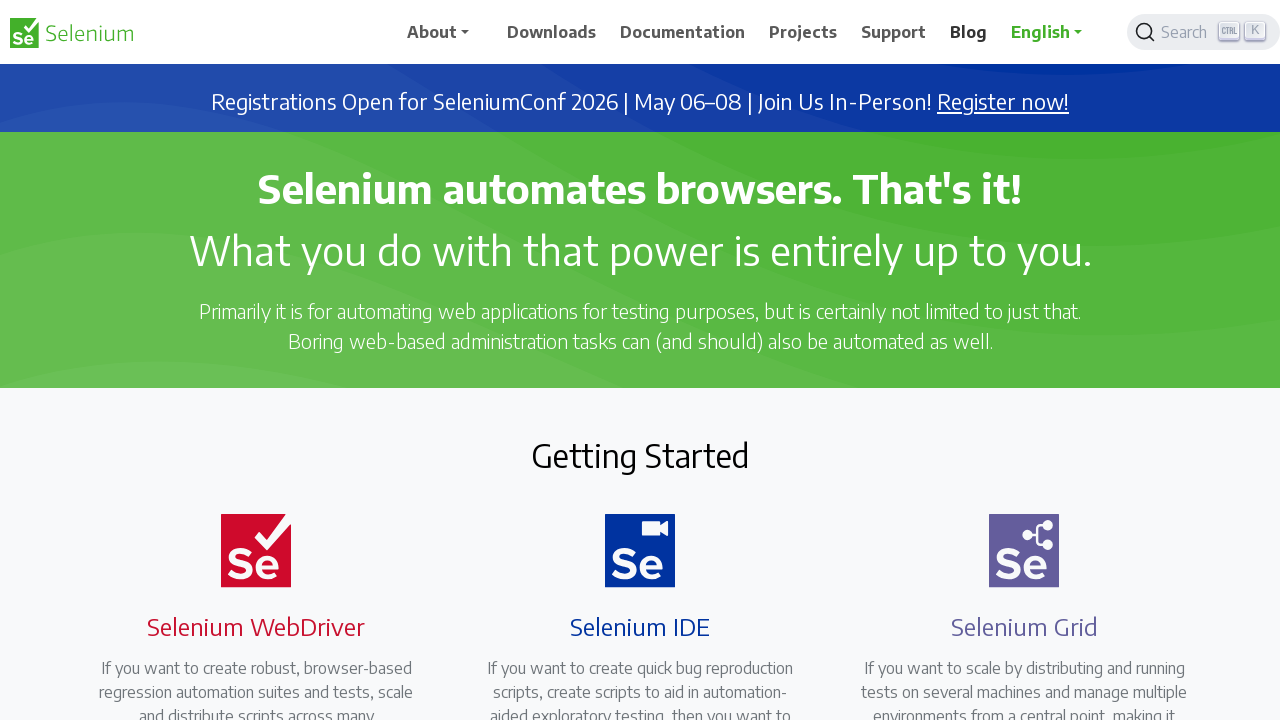

Switched to and brought tab to front
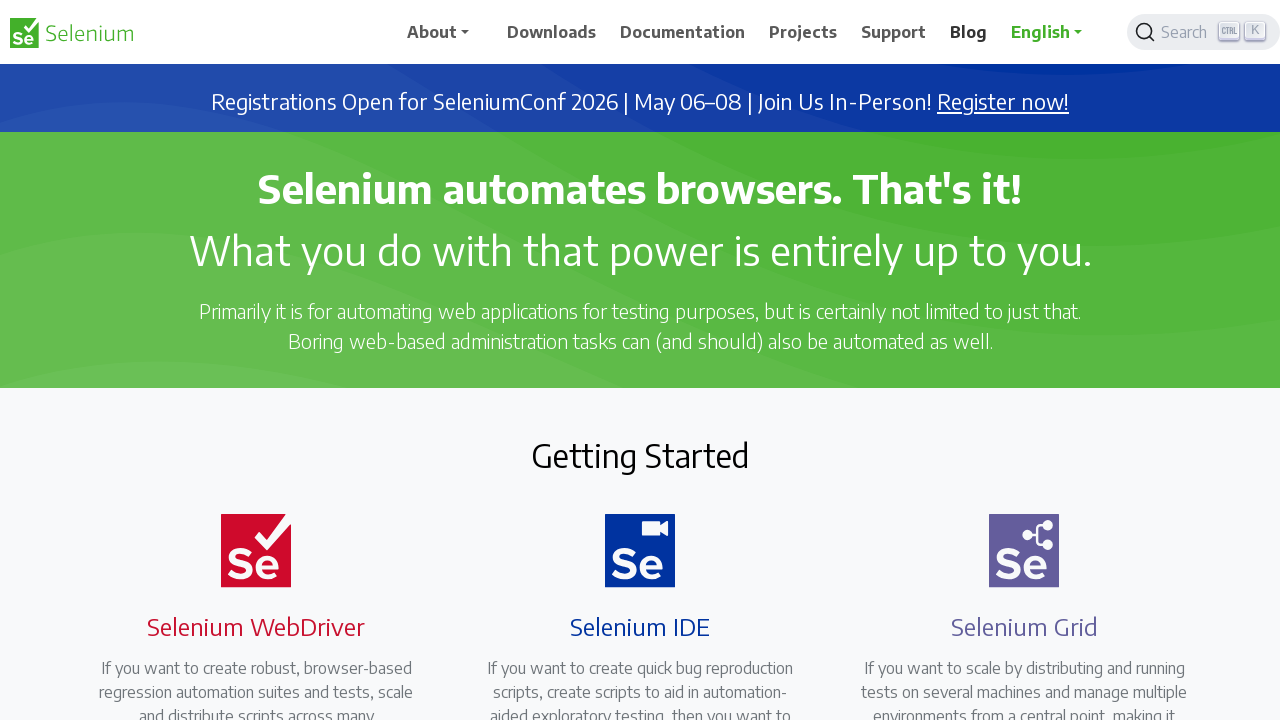

Switched to and brought tab to front
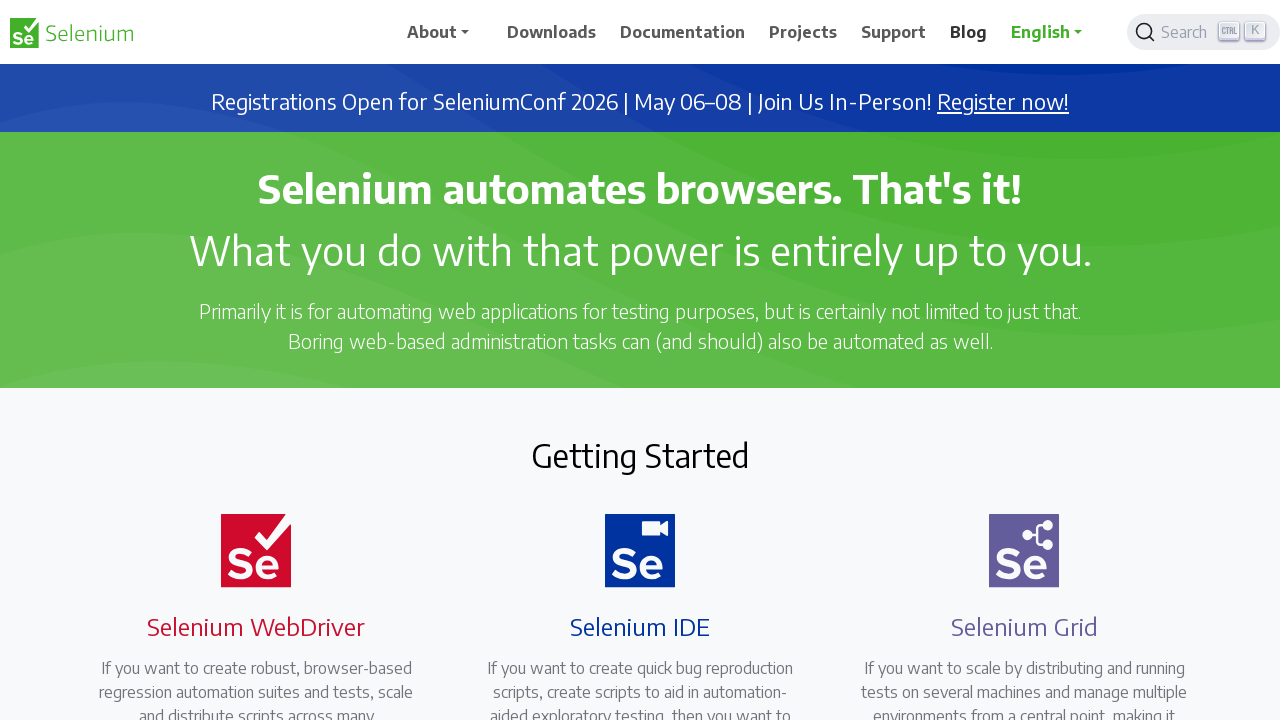

Switched to and brought tab to front
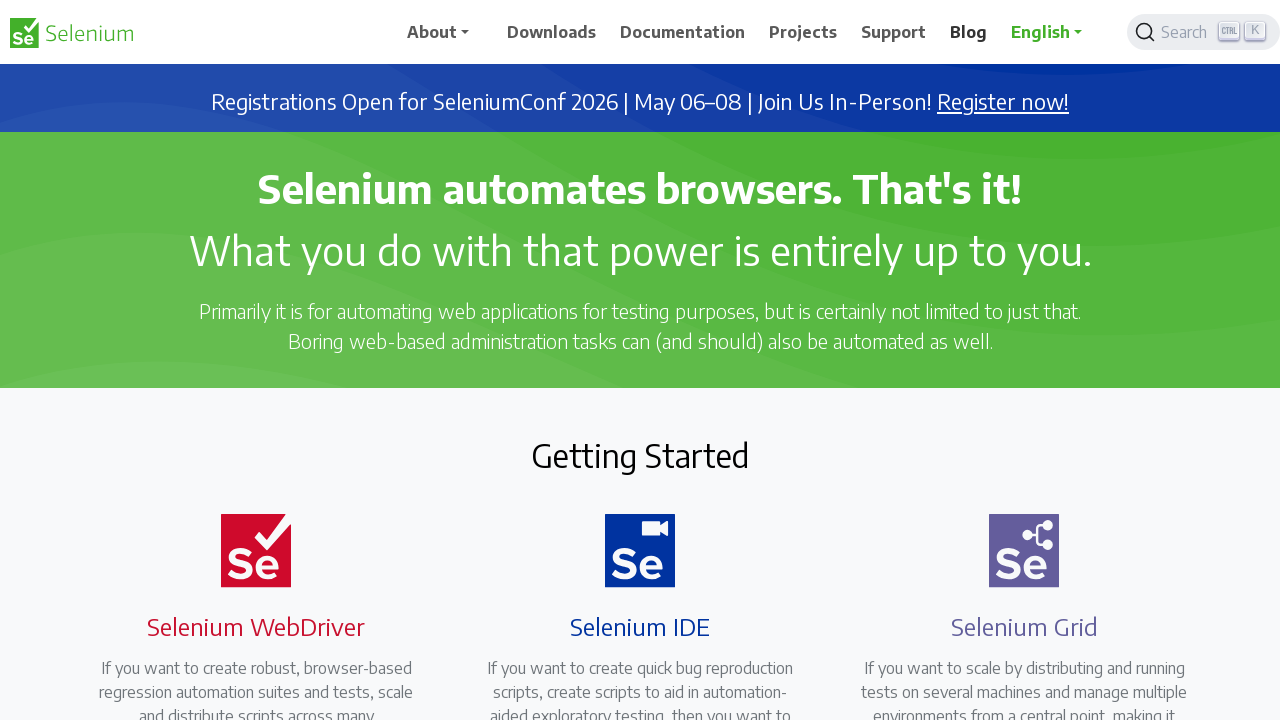

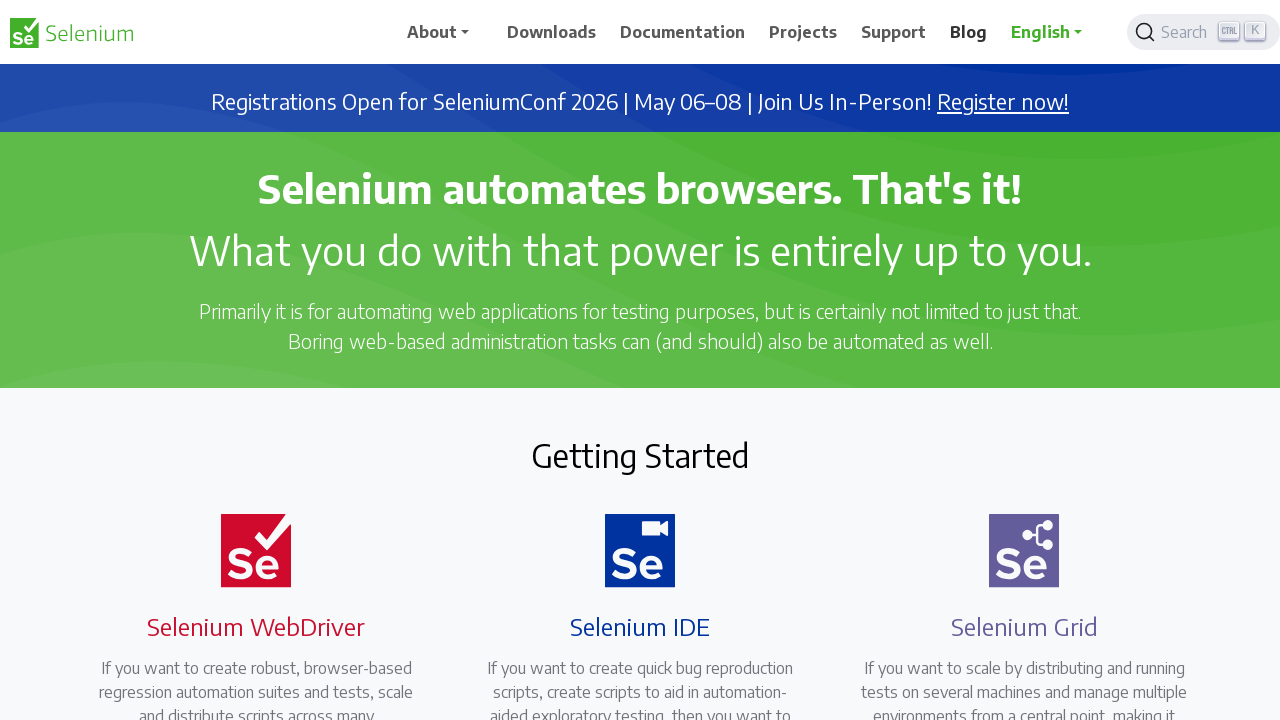